Tests submitting an answer on a Stepik lesson page by filling a textarea and clicking the submit button

Starting URL: https://stepik.org/lesson/25969/step/12

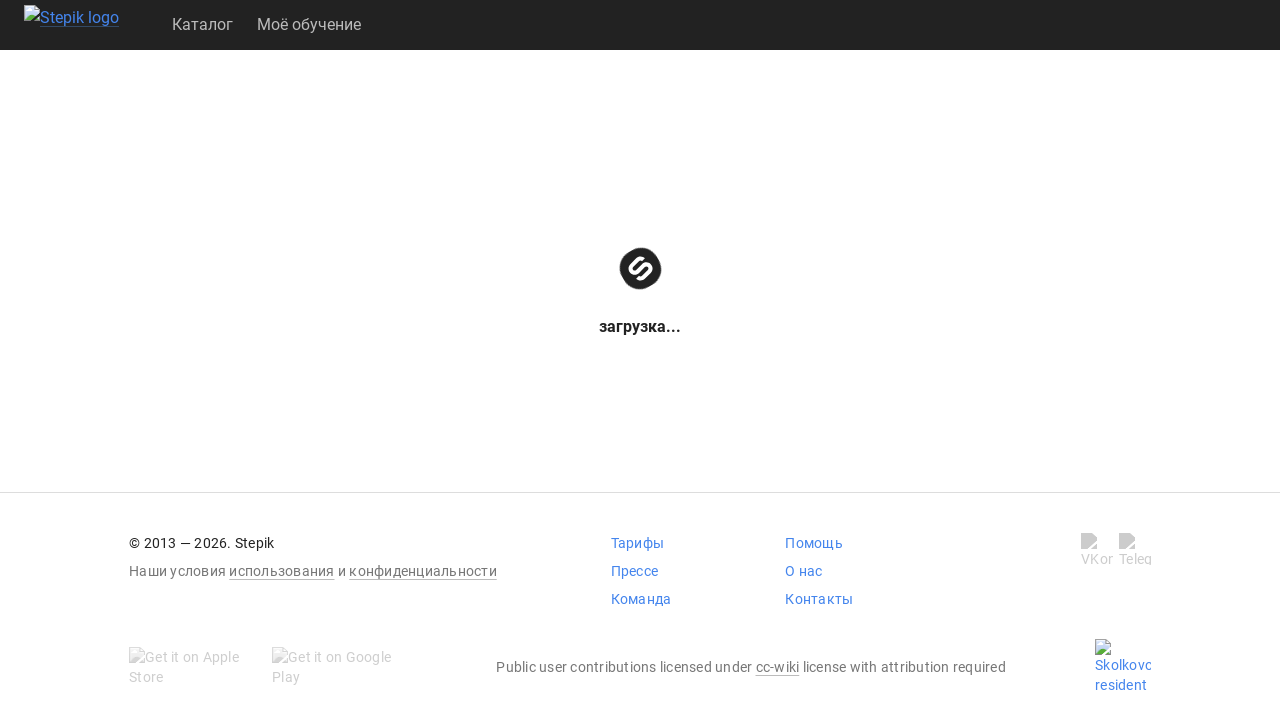

Waited for textarea to load on Stepik lesson page
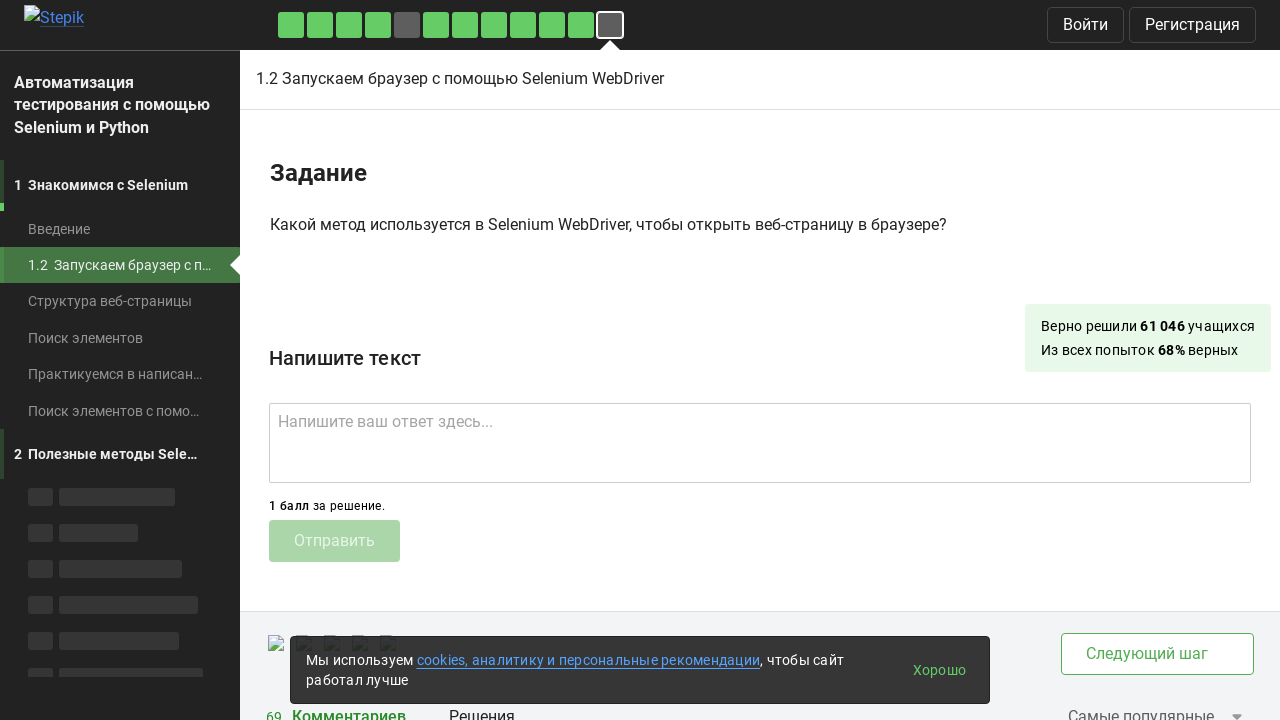

Filled textarea with answer 'get()' on .textarea
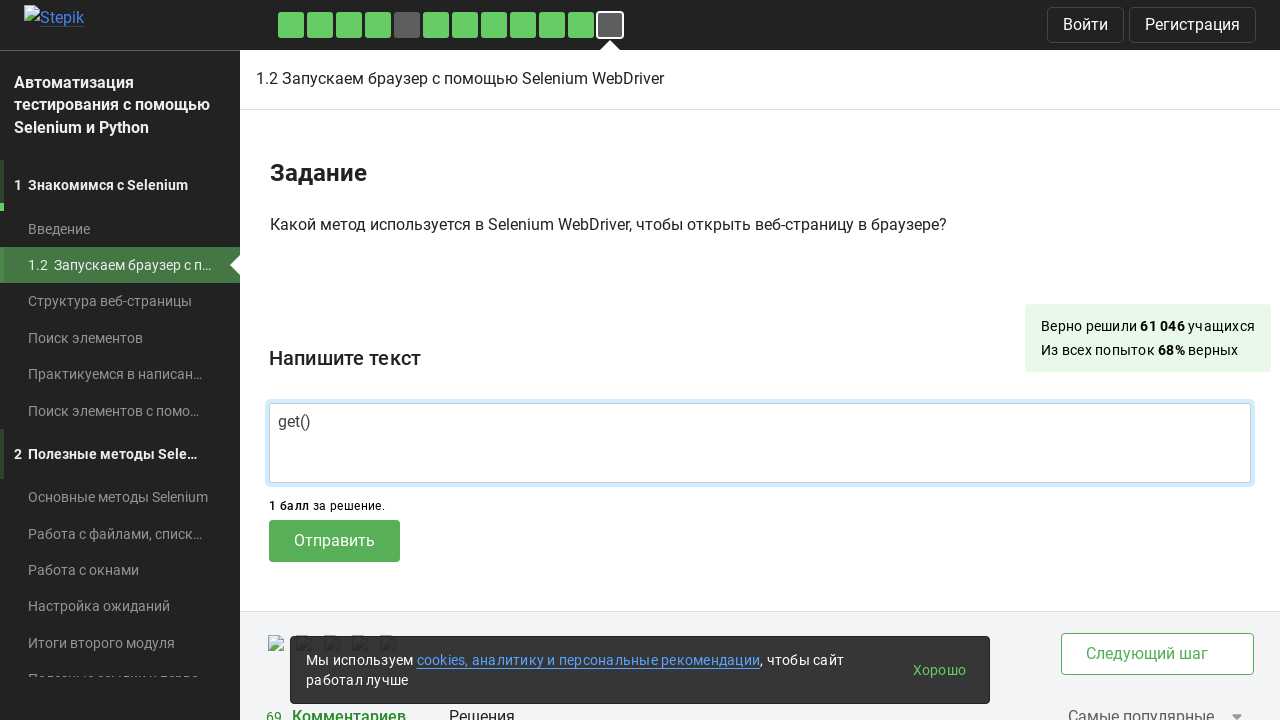

Clicked submit button to submit the answer at (334, 541) on .submit-submission
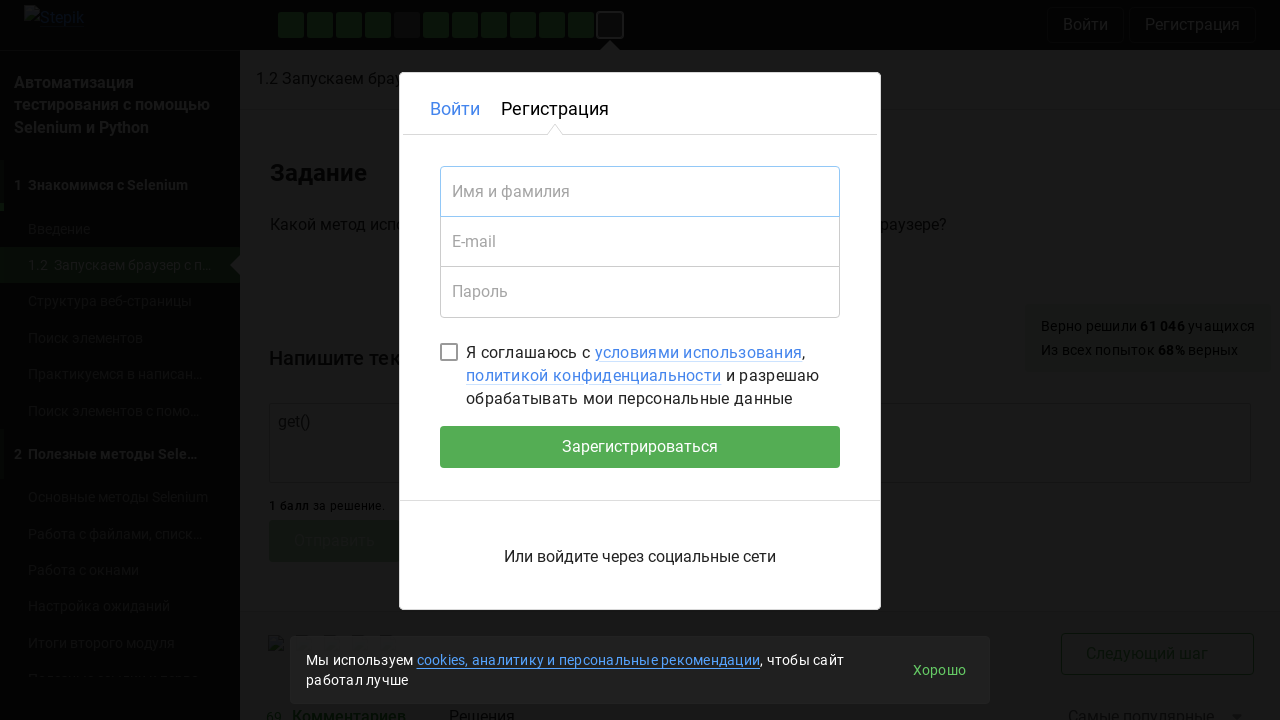

Waited 2 seconds for submission to process
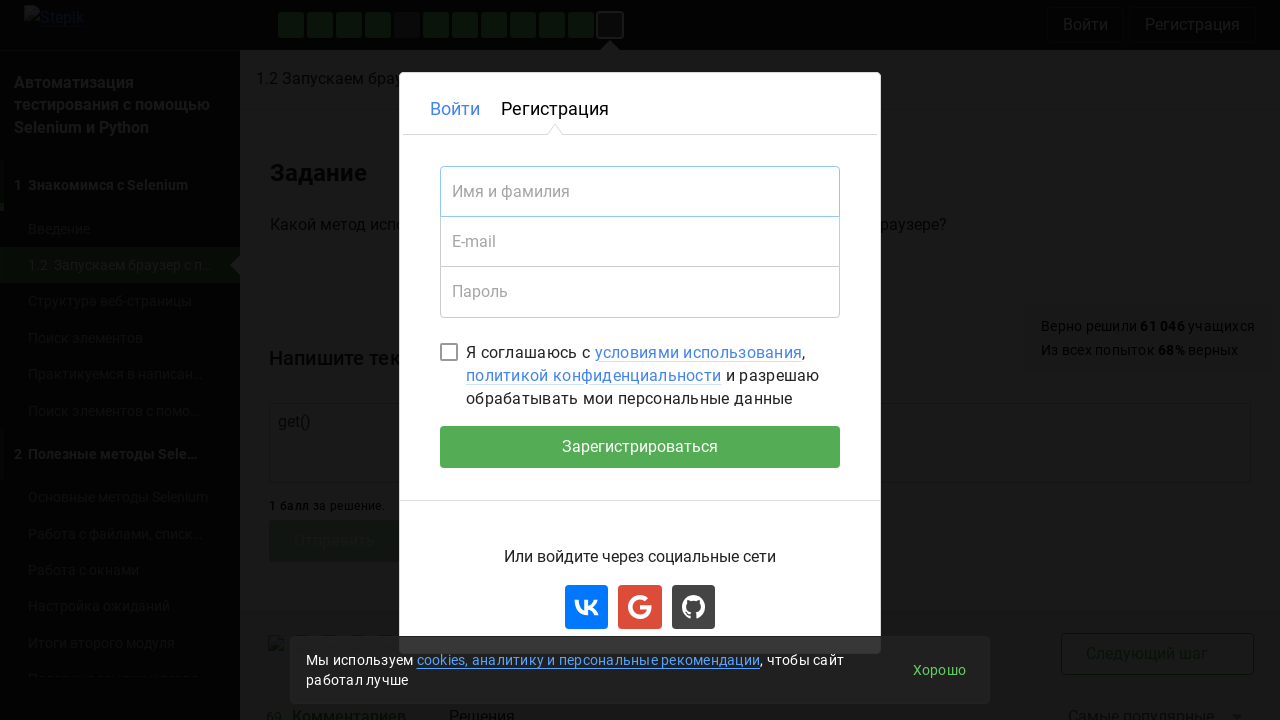

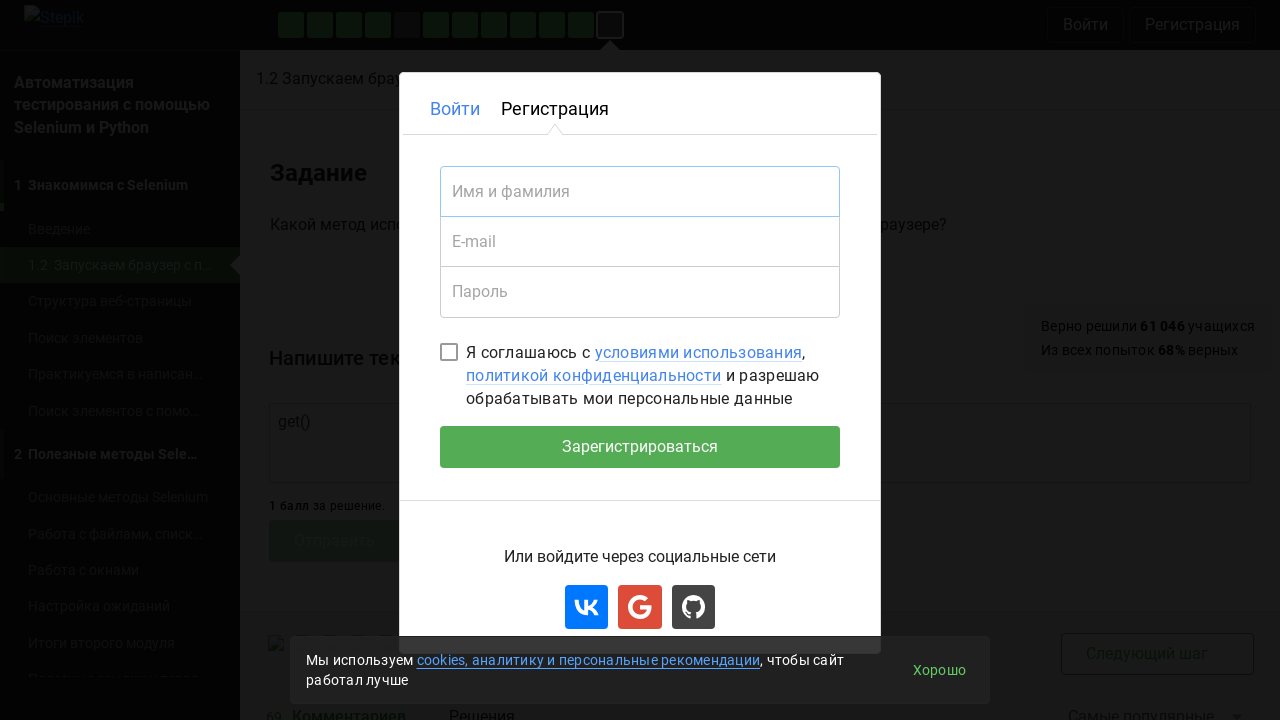